Tests drawing functionality on a canvas by drawing a triangle using mouse drag actions, then clicking the reset button to clear the canvas

Starting URL: https://claruswaysda.github.io/Draw.html

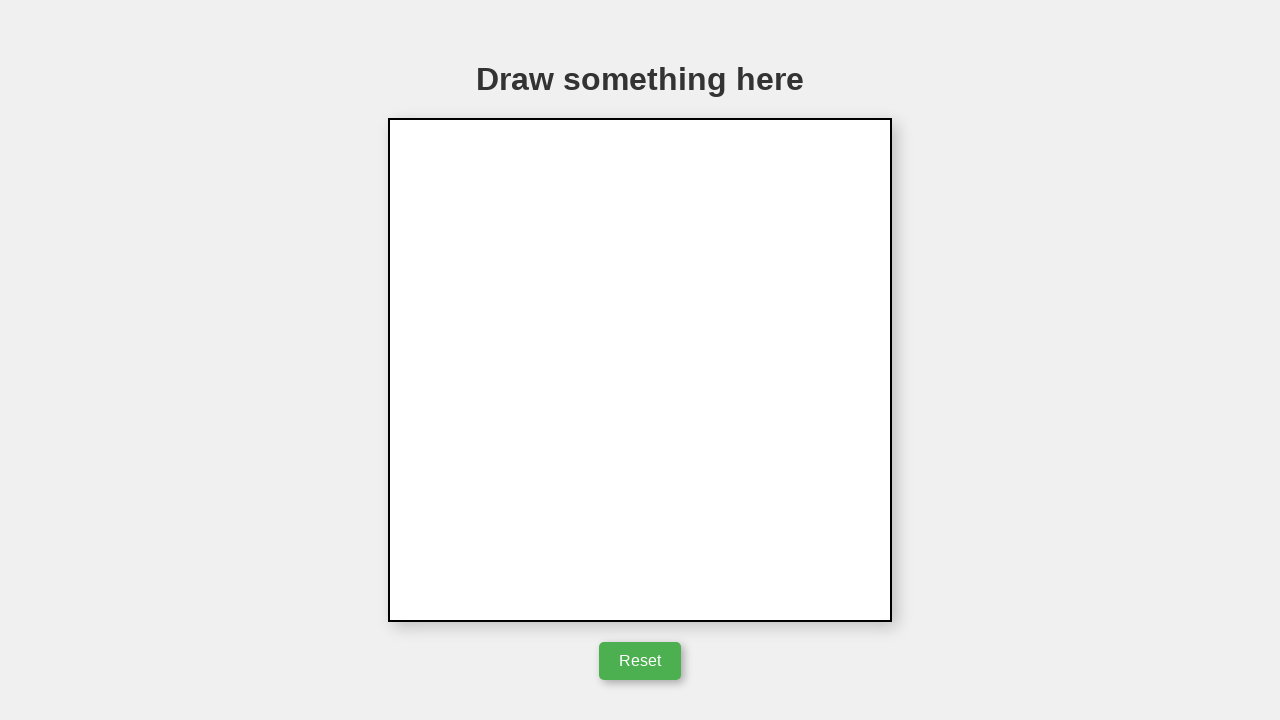

Located canvas element
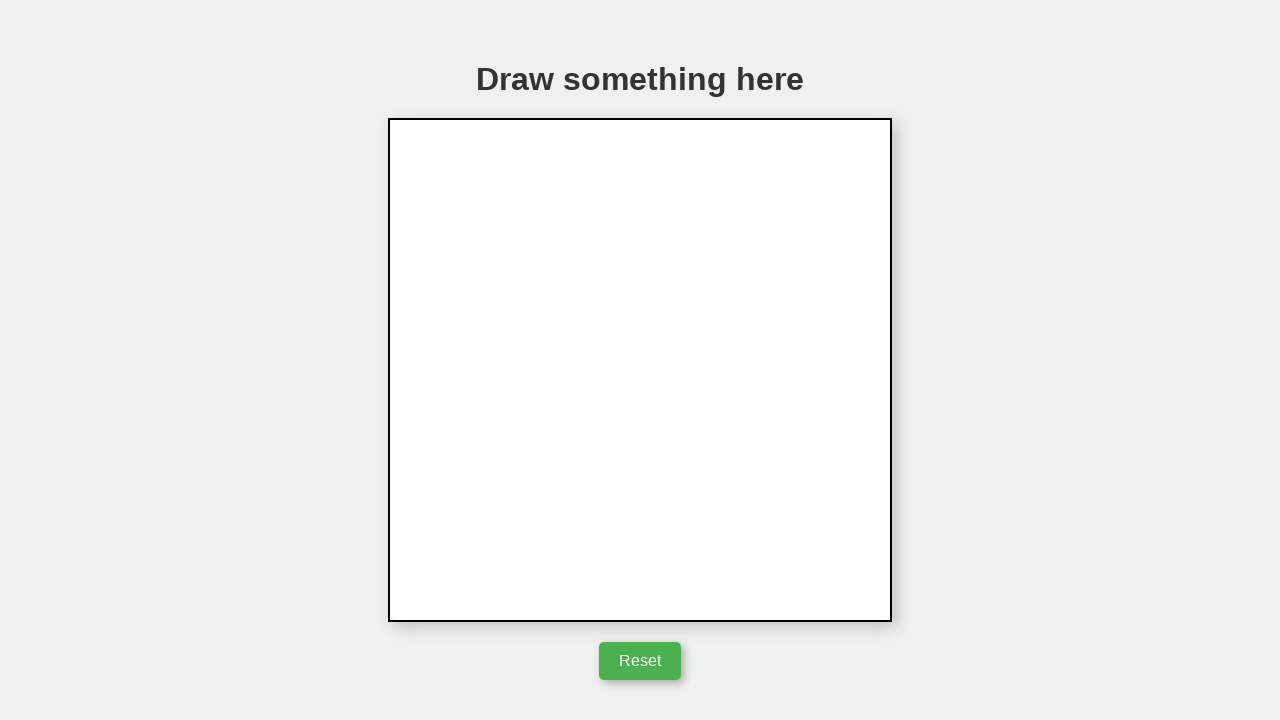

Retrieved canvas bounding box
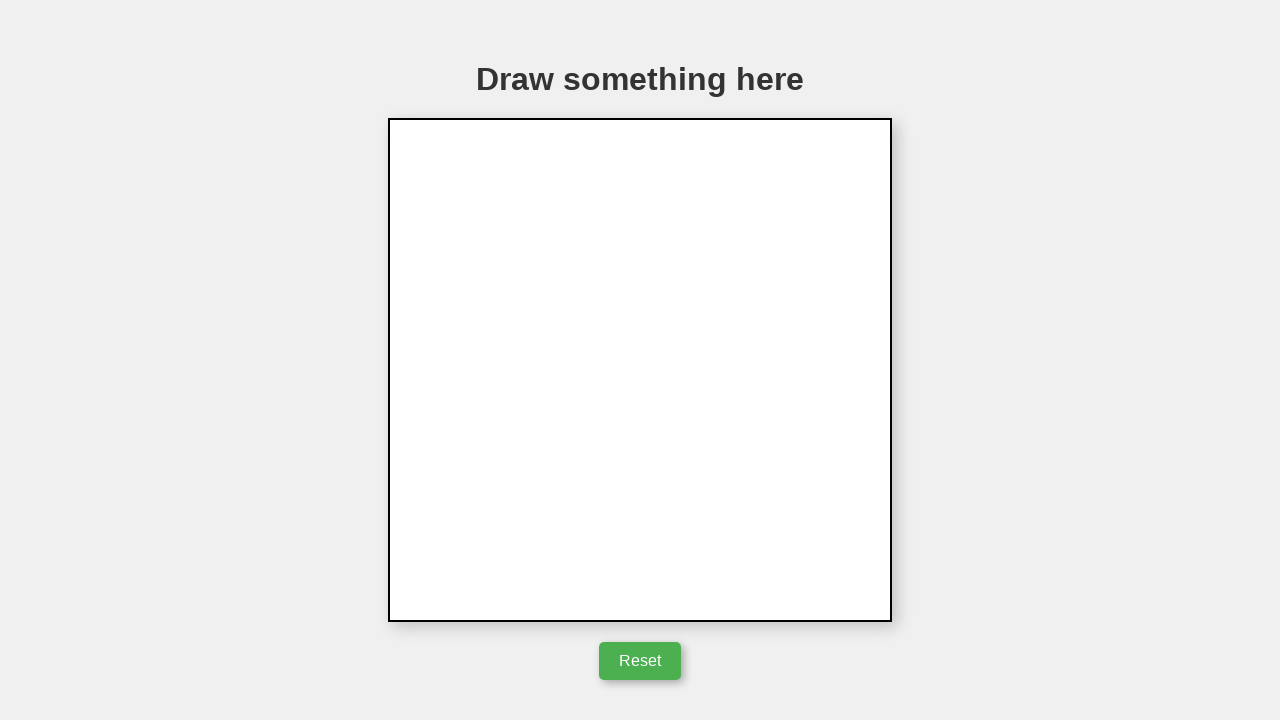

Calculated canvas center coordinates
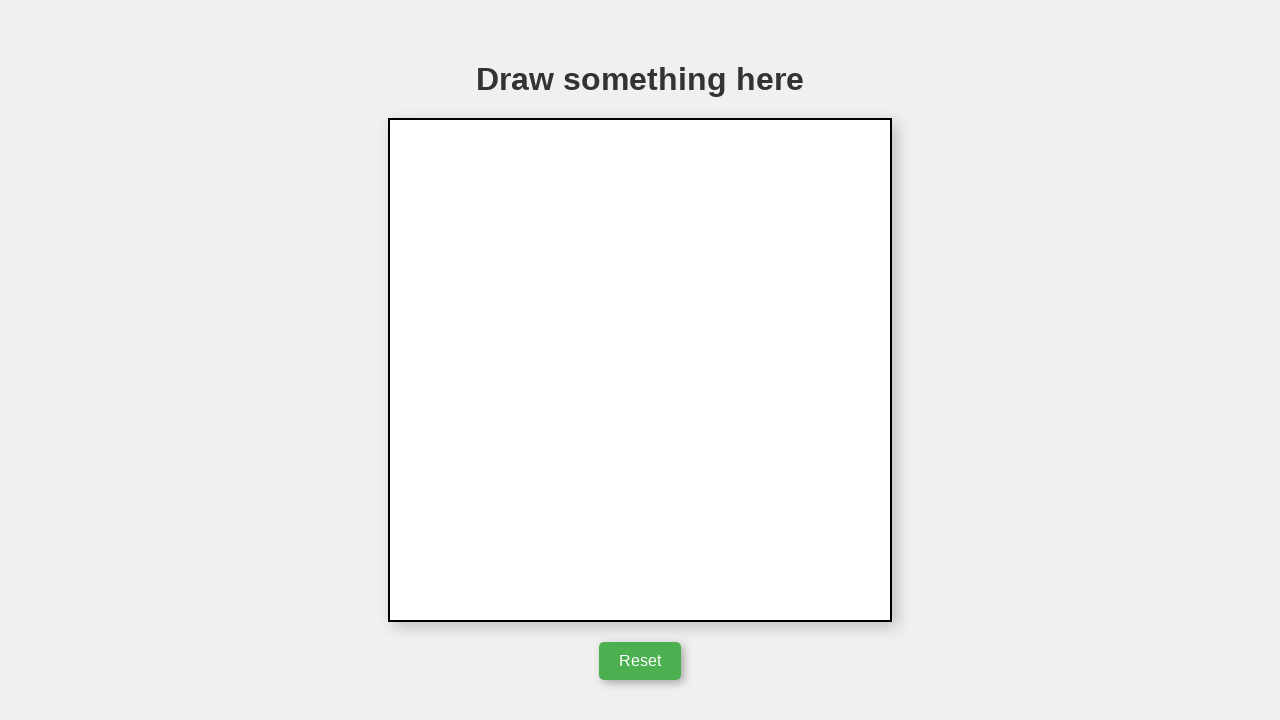

Moved mouse to starting position for first triangle line at (790, 390)
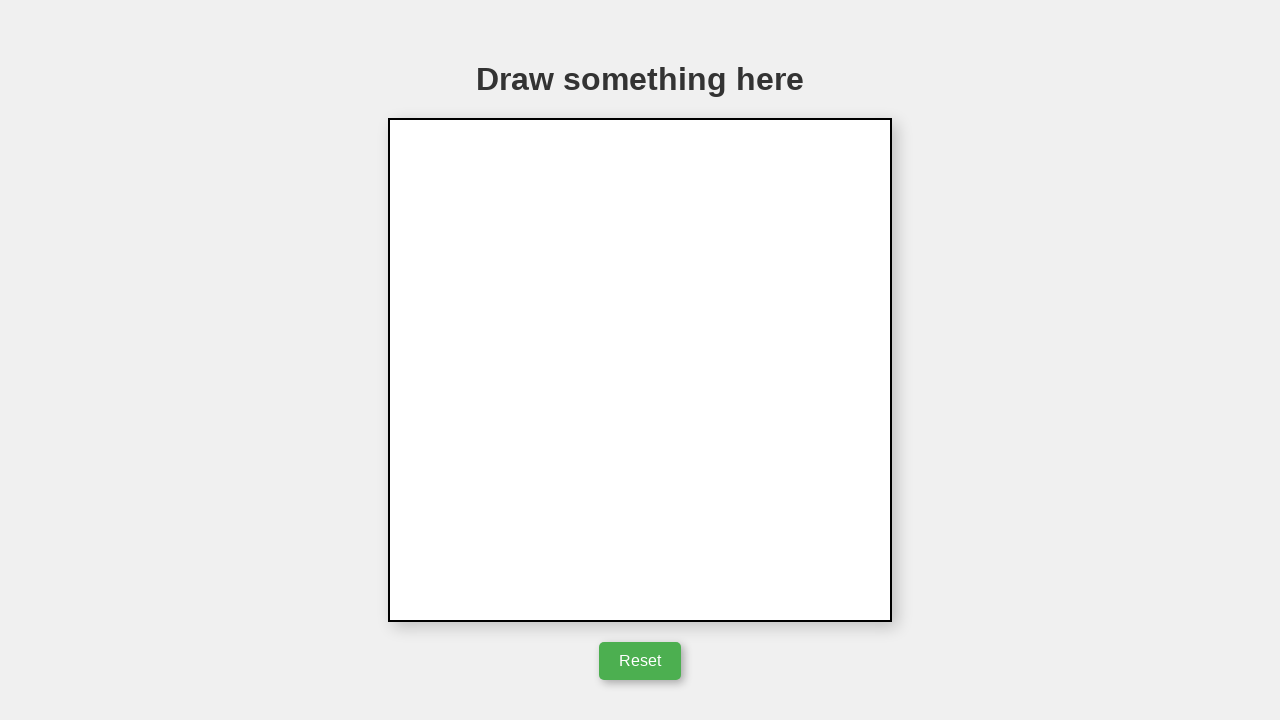

Pressed mouse button down at (790, 390)
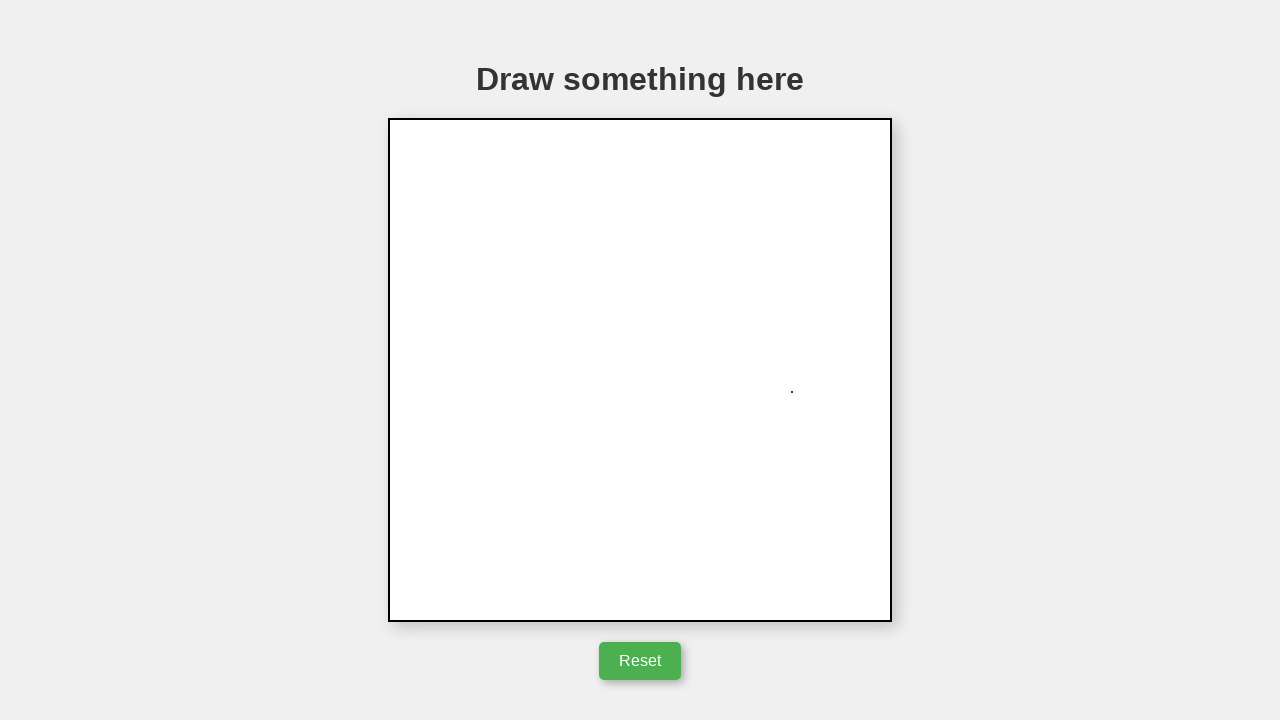

Dragged mouse to draw first line of triangle (top to down-left) at (740, 470)
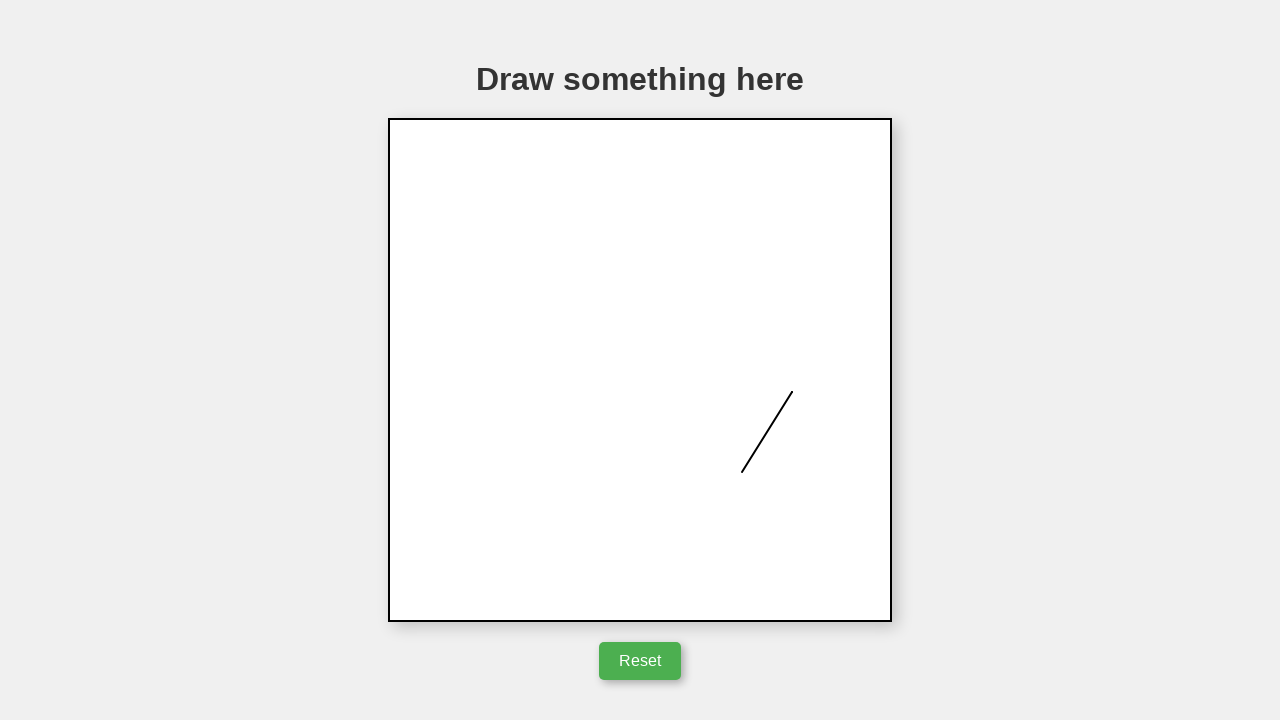

Released mouse button after first line at (740, 470)
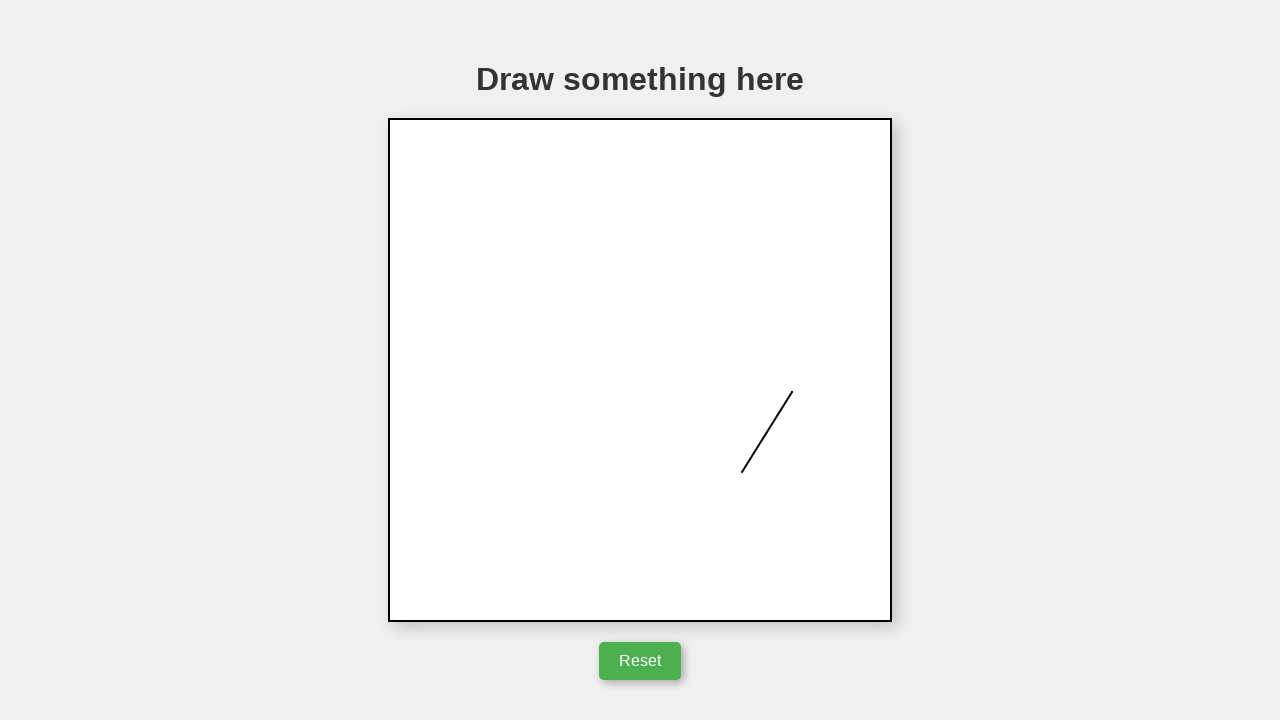

Moved mouse to starting position for second triangle line at (740, 470)
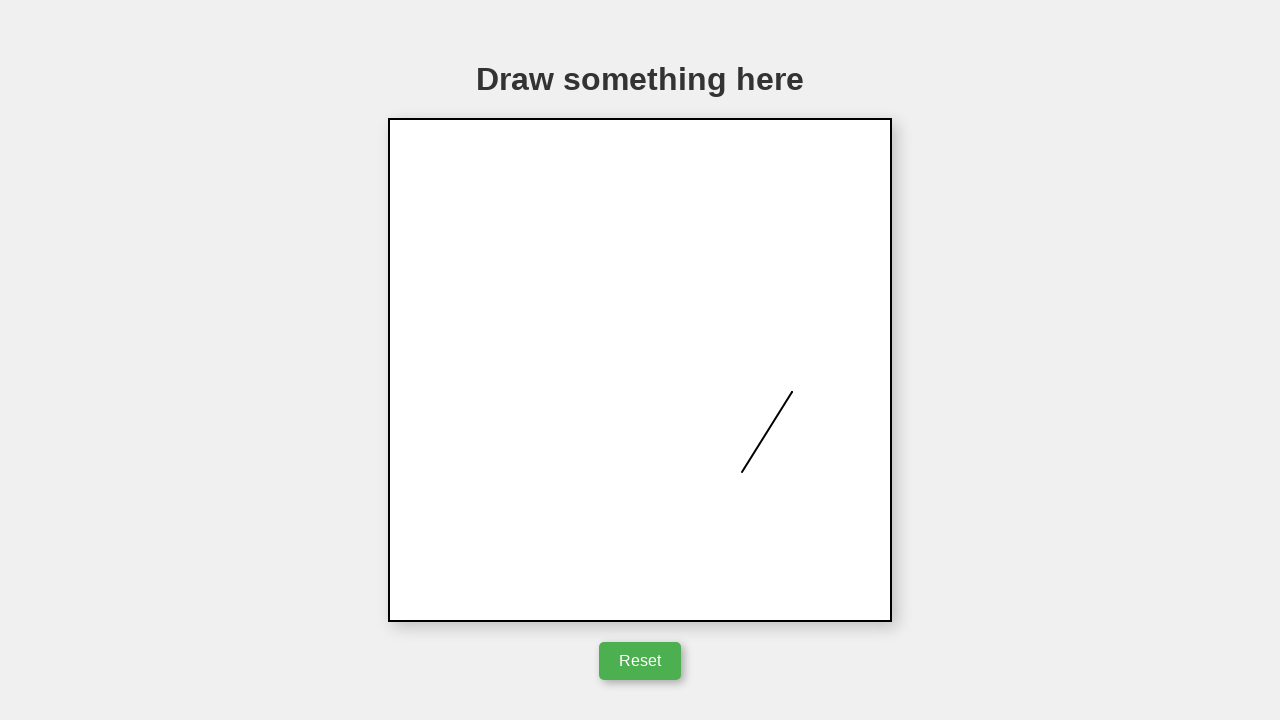

Pressed mouse button down at (740, 470)
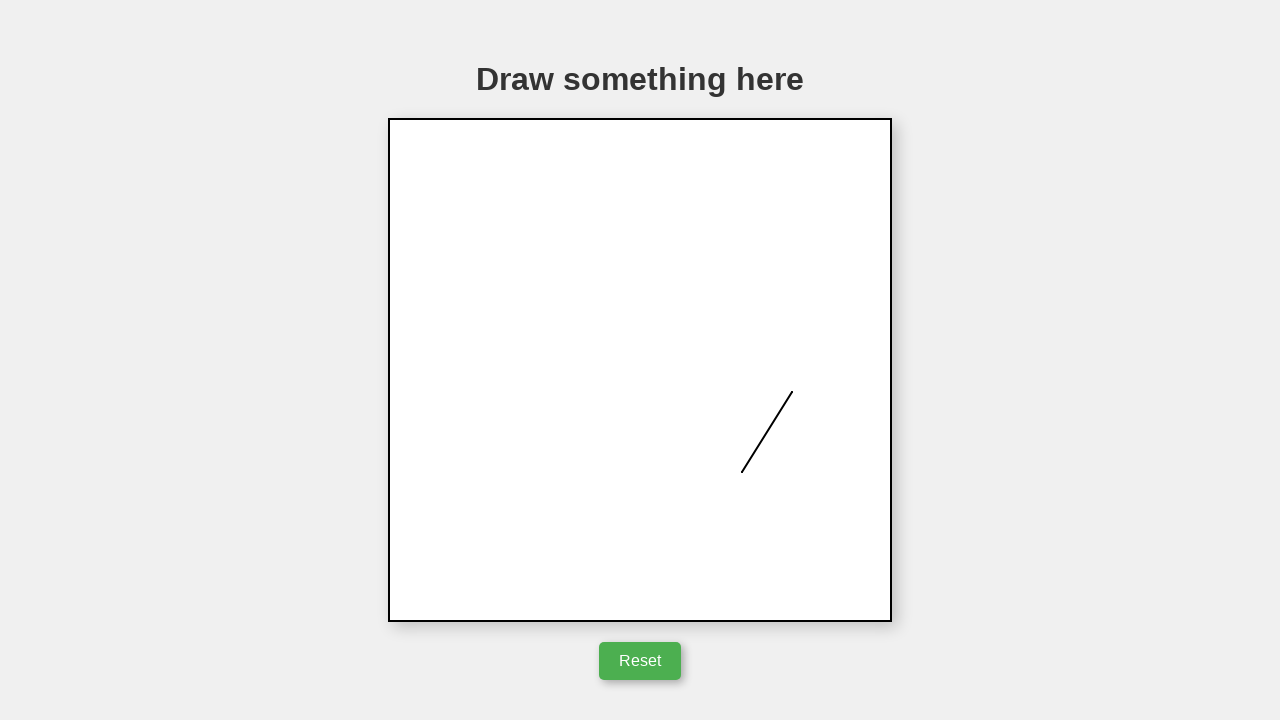

Dragged mouse to draw second line of triangle (horizontal bottom line) at (840, 470)
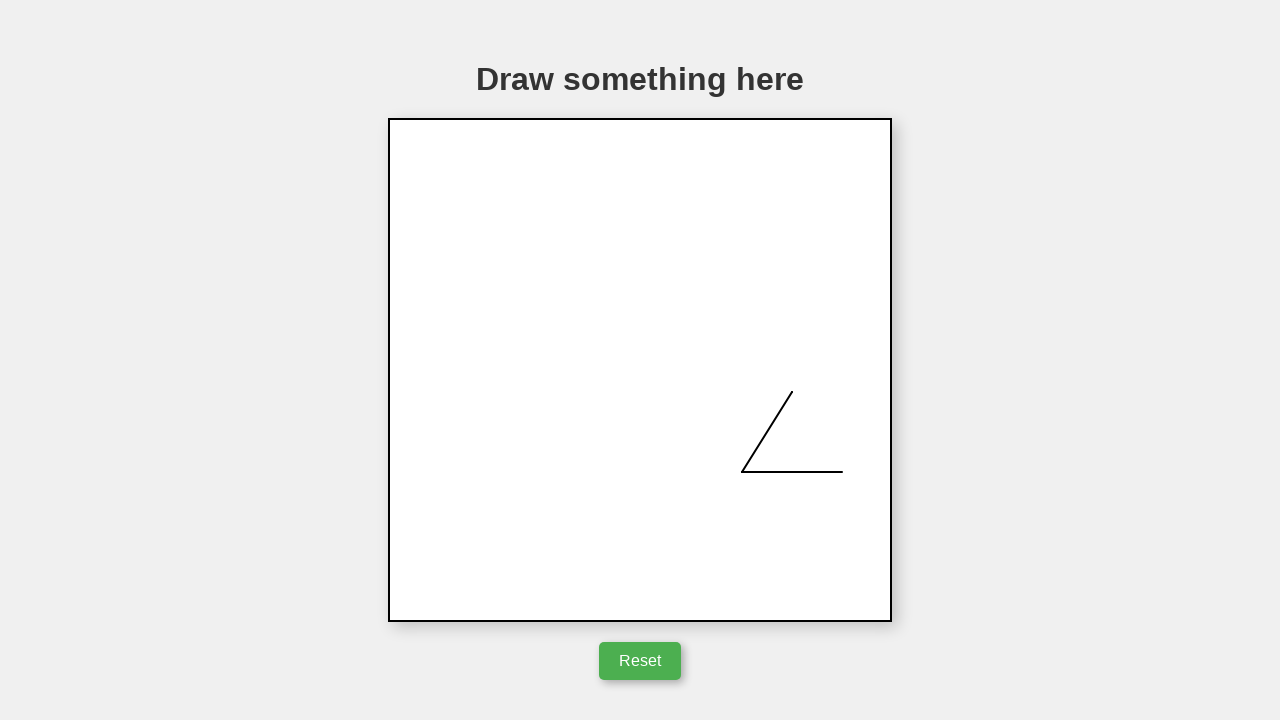

Released mouse button after second line at (840, 470)
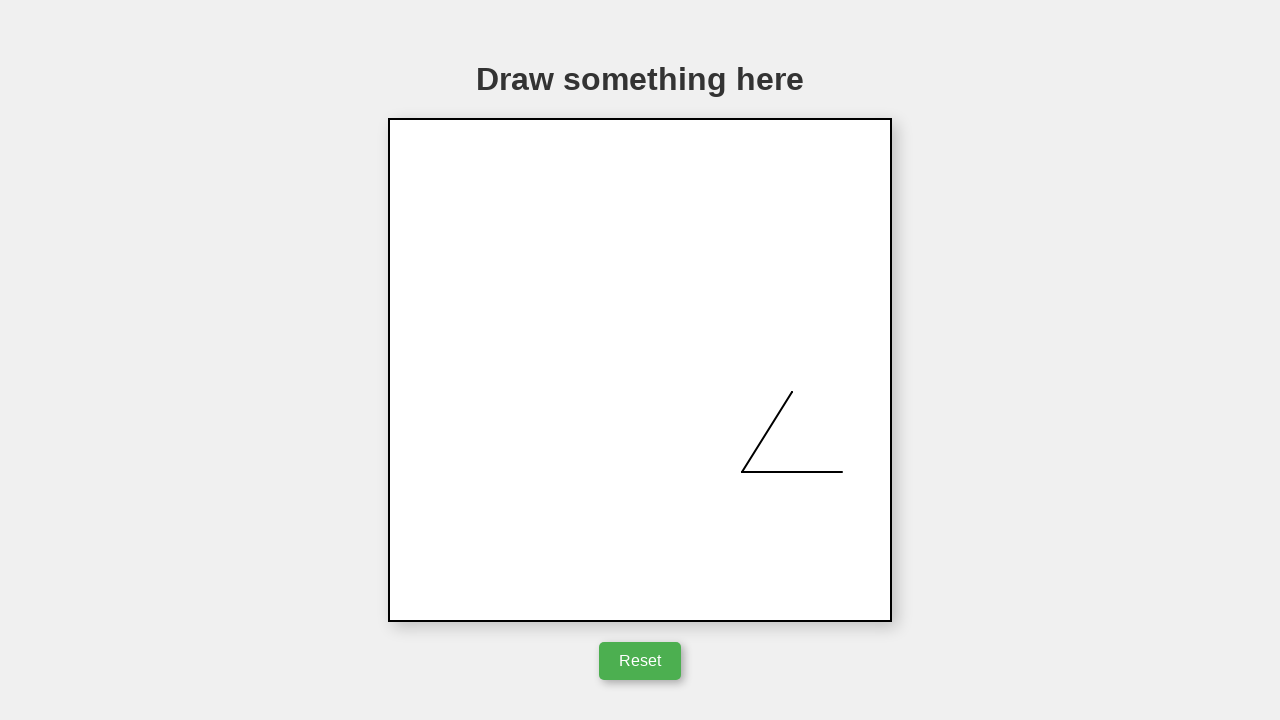

Moved mouse to starting position for third triangle line at (840, 470)
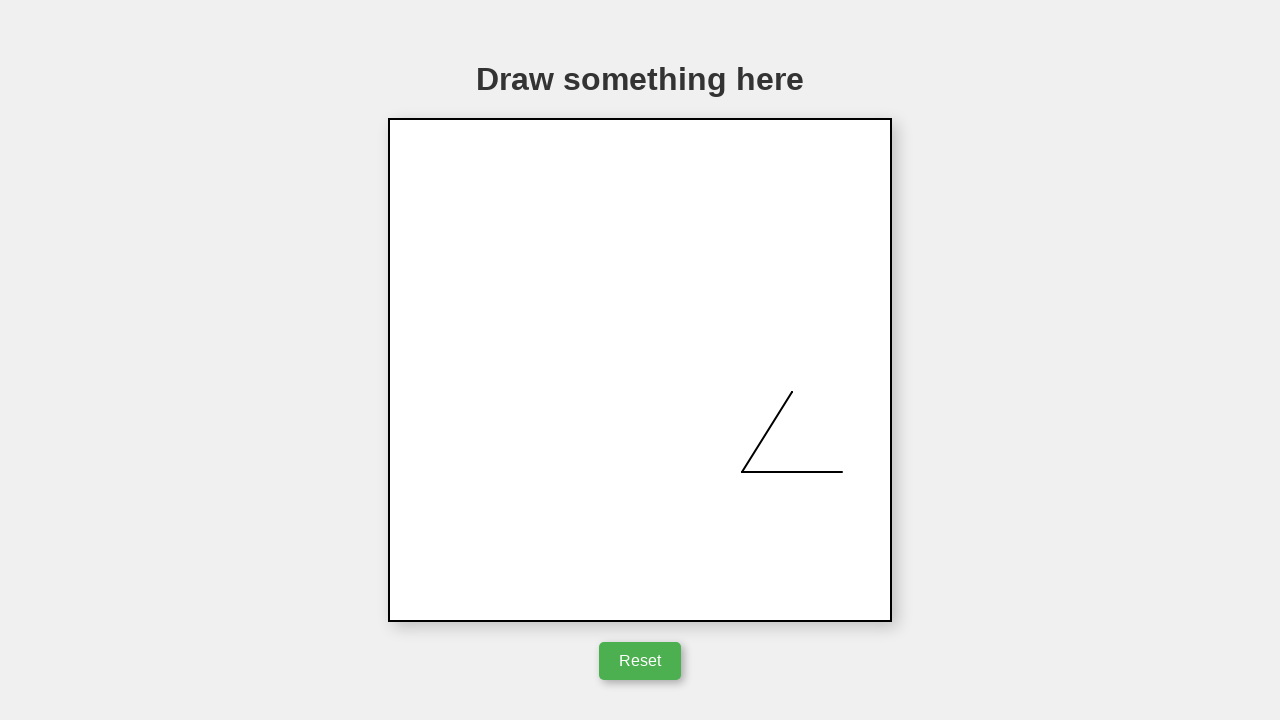

Pressed mouse button down at (840, 470)
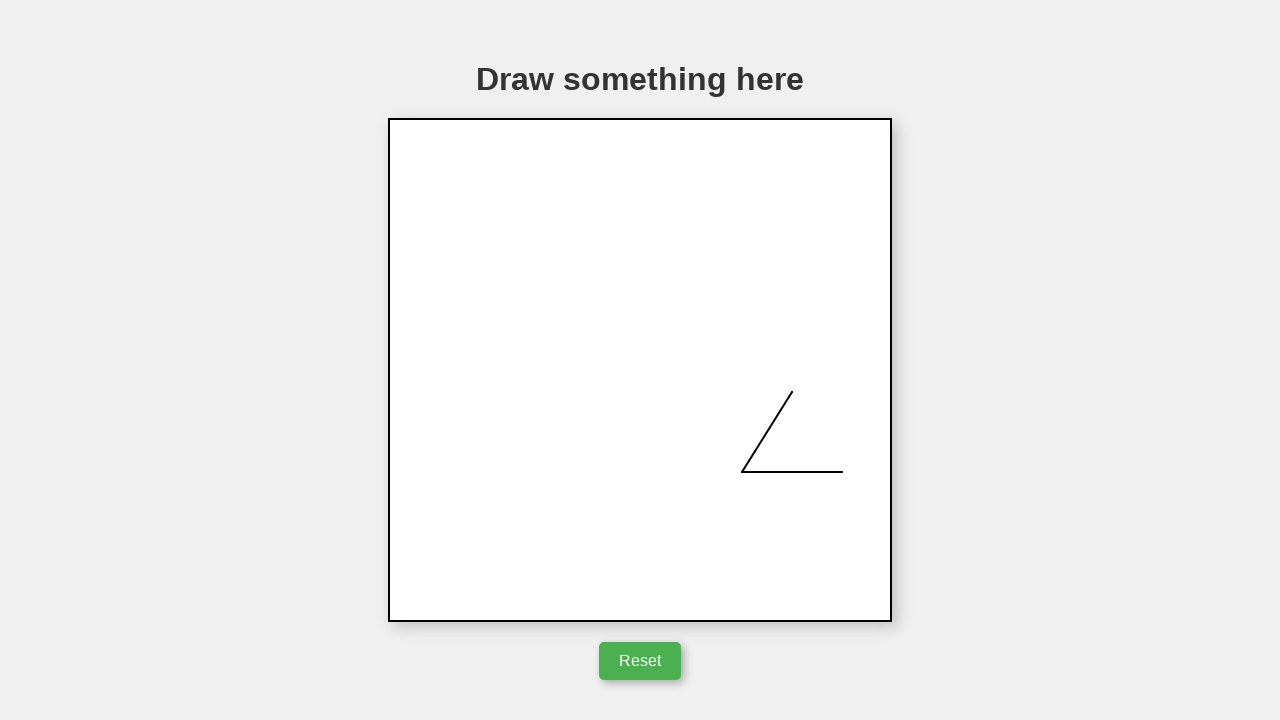

Dragged mouse to draw third line of triangle (right bottom to top) at (790, 390)
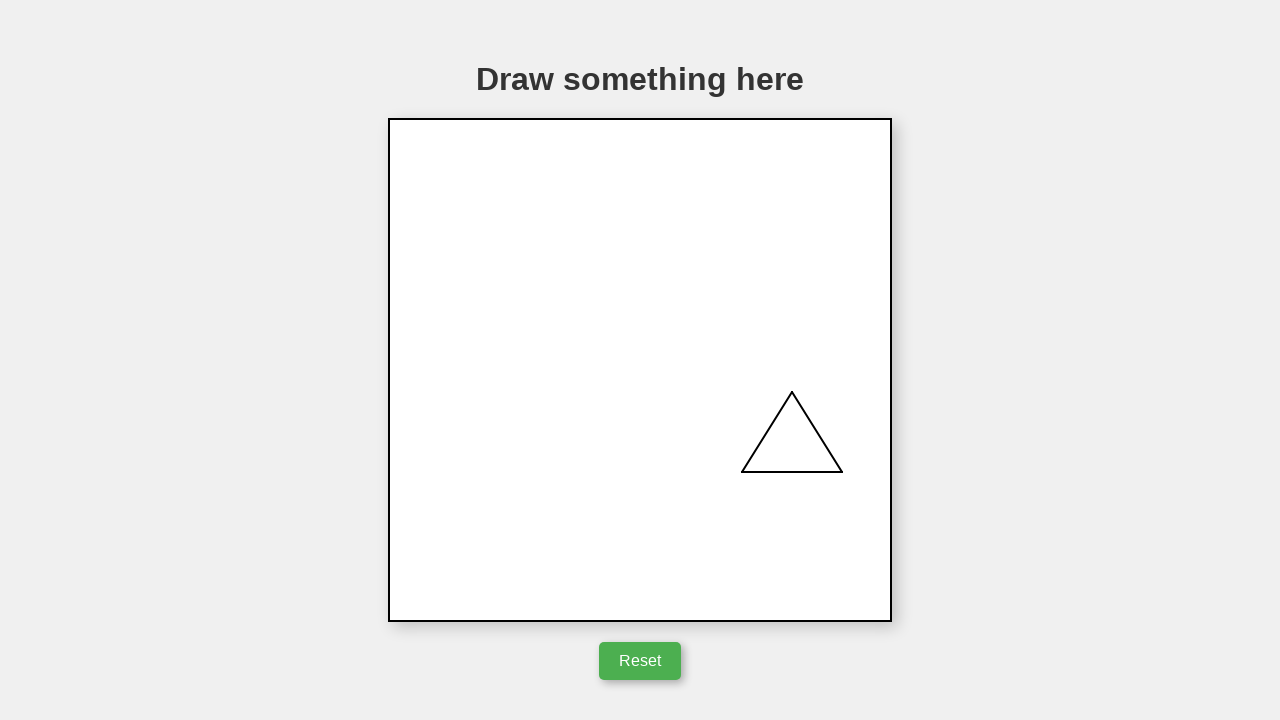

Released mouse button after third line at (790, 390)
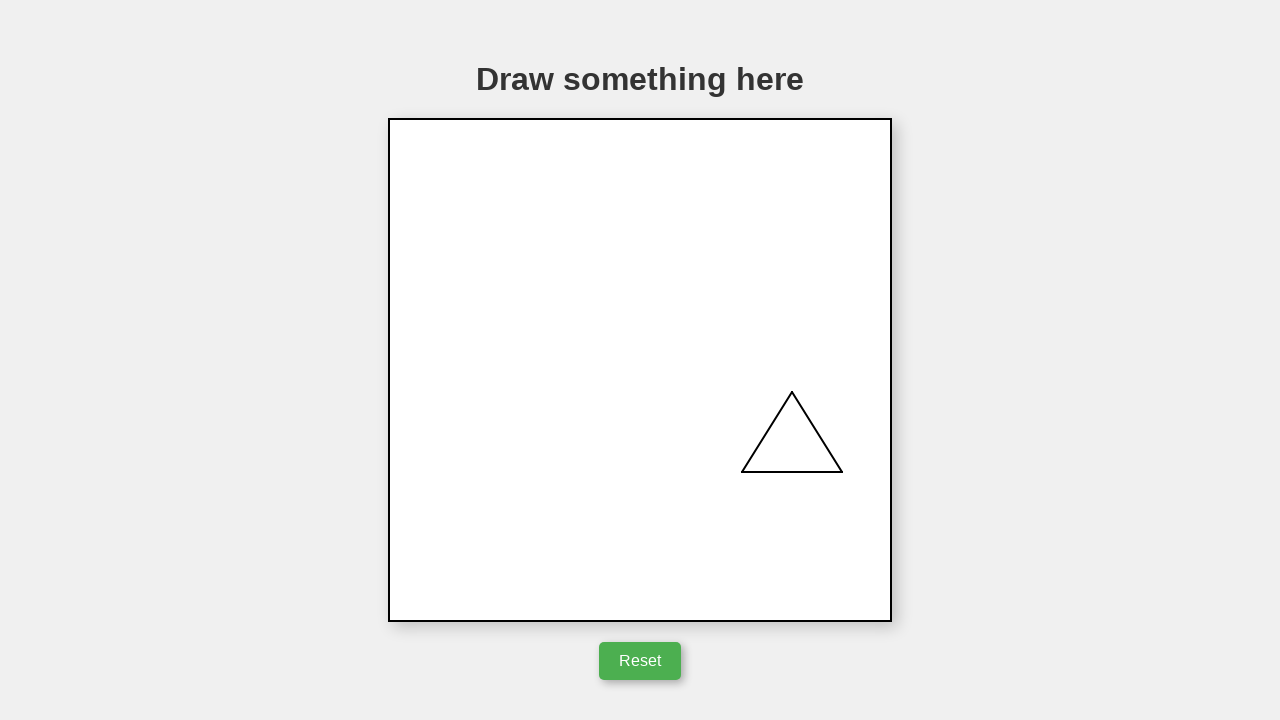

Clicked Reset button to clear the canvas at (640, 661) on #resetButton
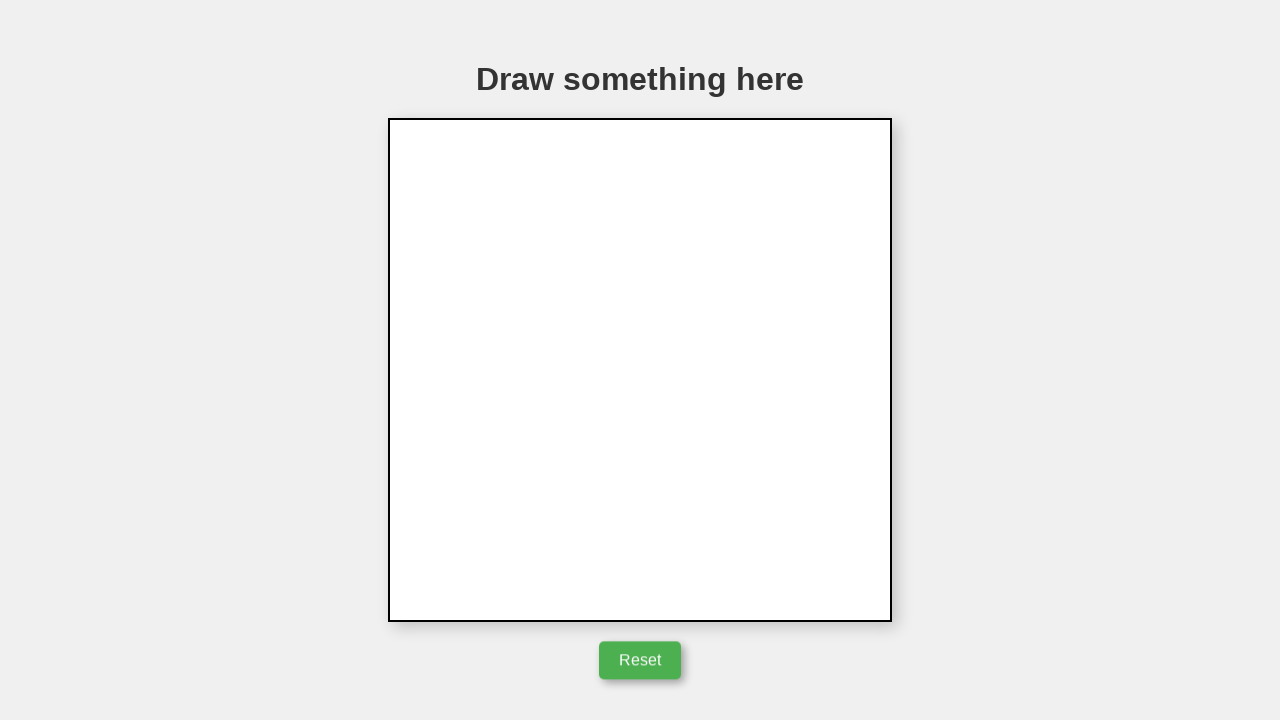

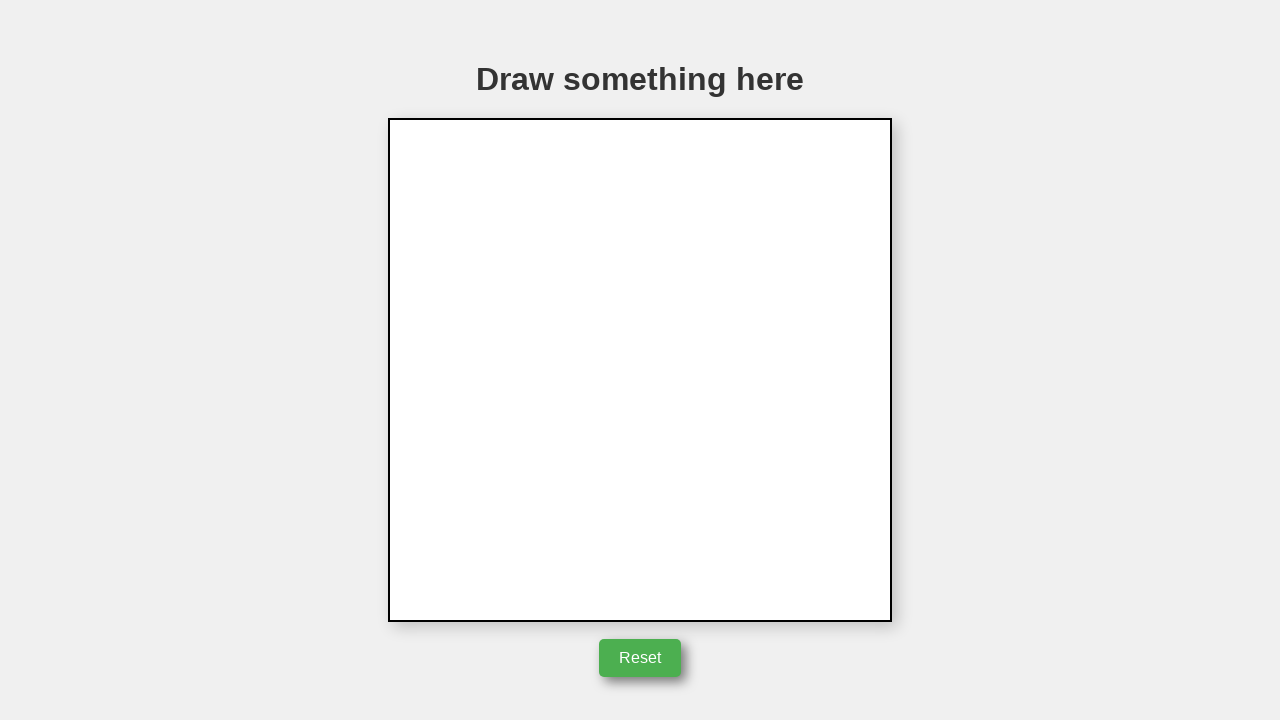